Tests the flight search functionality by clicking the Find Flights button and verifying flight results are displayed

Starting URL: https://blazedemo.com/

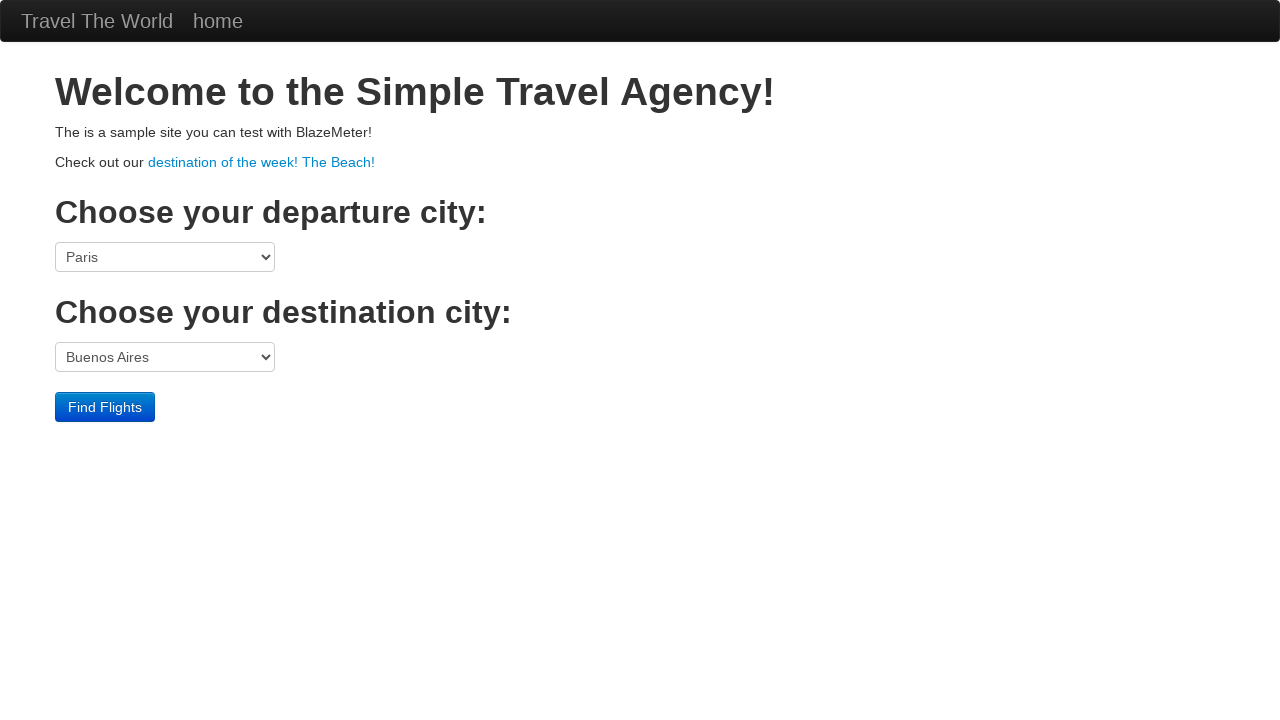

Clicked the Find Flights button at (105, 407) on input[type='submit'][value='Find Flights']
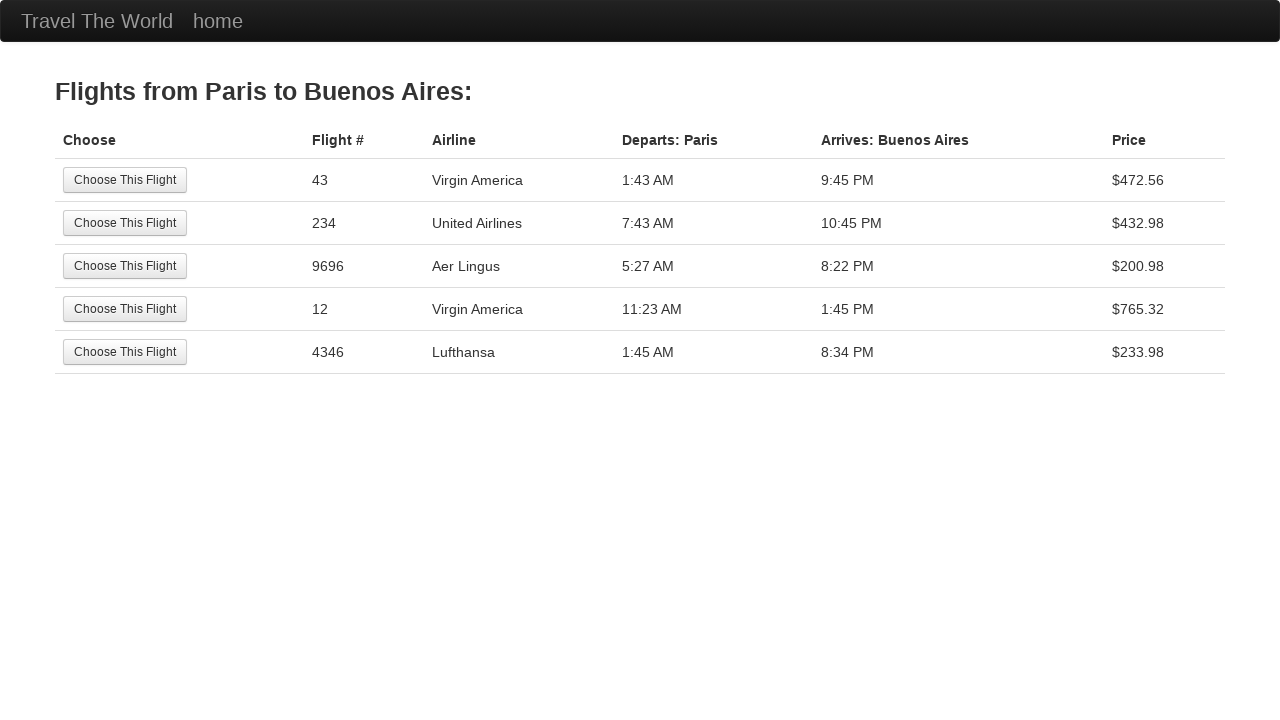

Flight results page loaded with expected header text
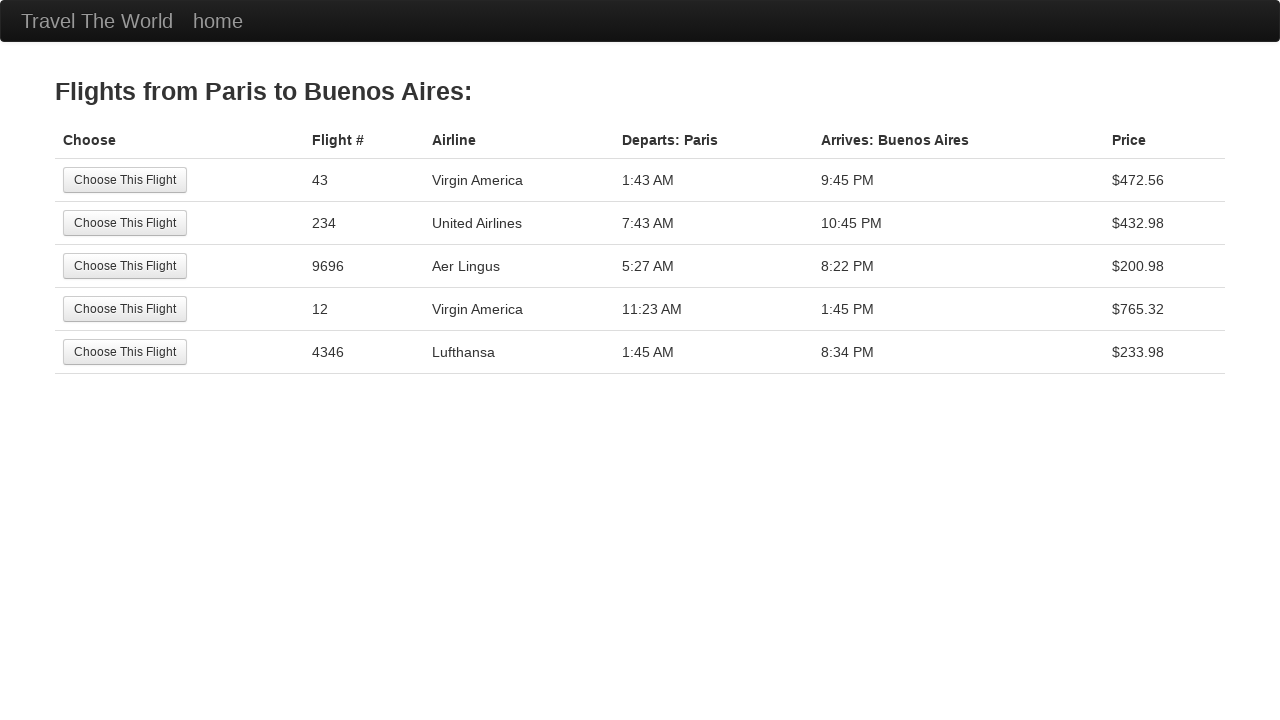

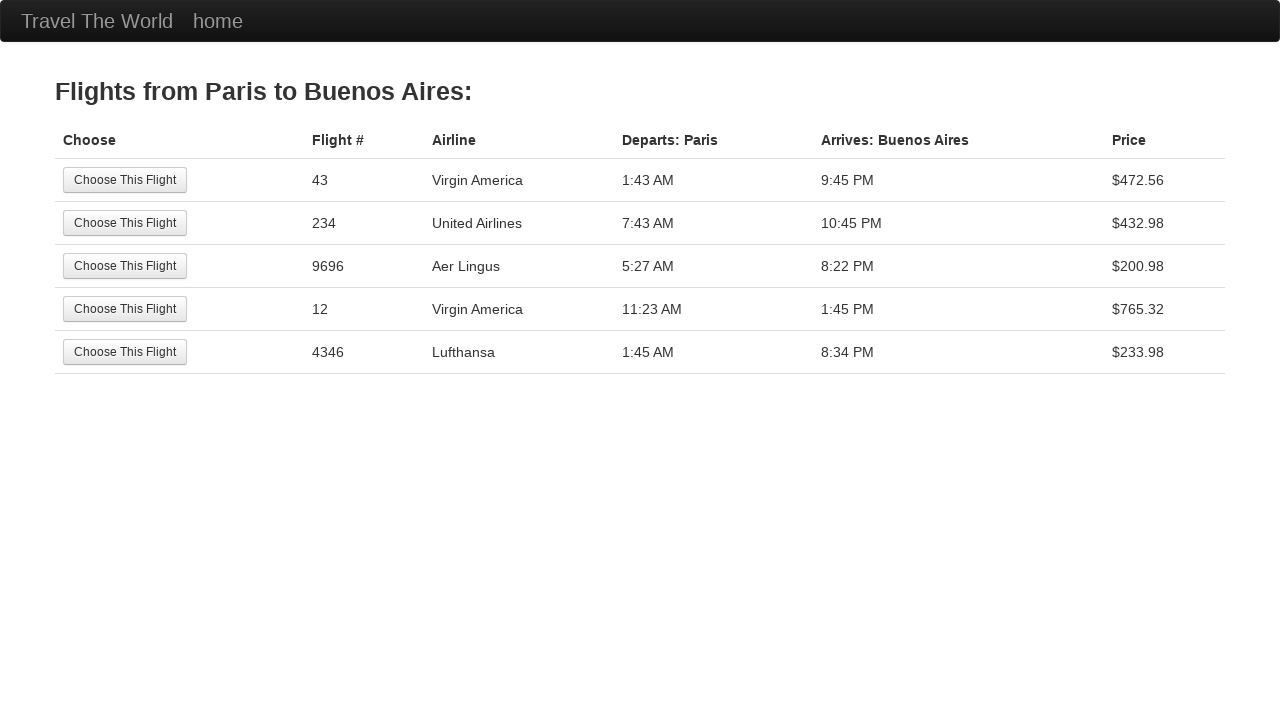